Tests un-marking completed todo items by unchecking their checkboxes

Starting URL: https://demo.playwright.dev/todomvc

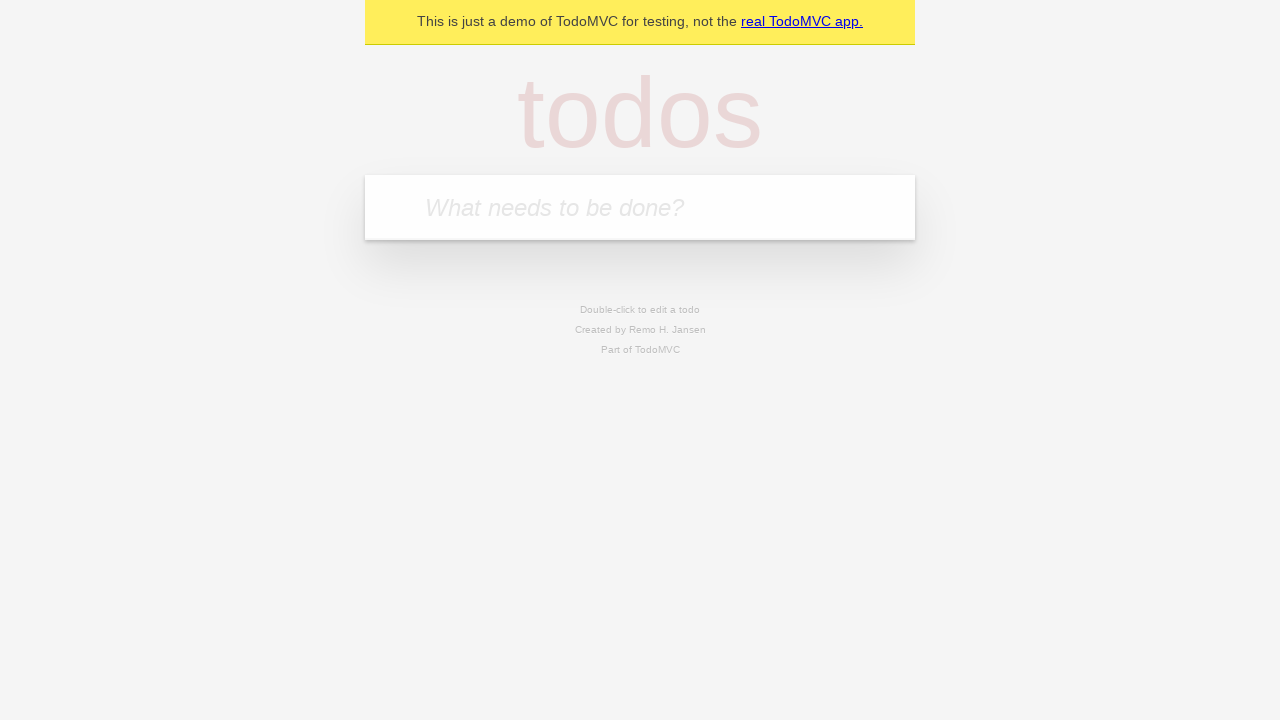

Filled todo input with 'buy some cheese' on internal:attr=[placeholder="What needs to be done?"i]
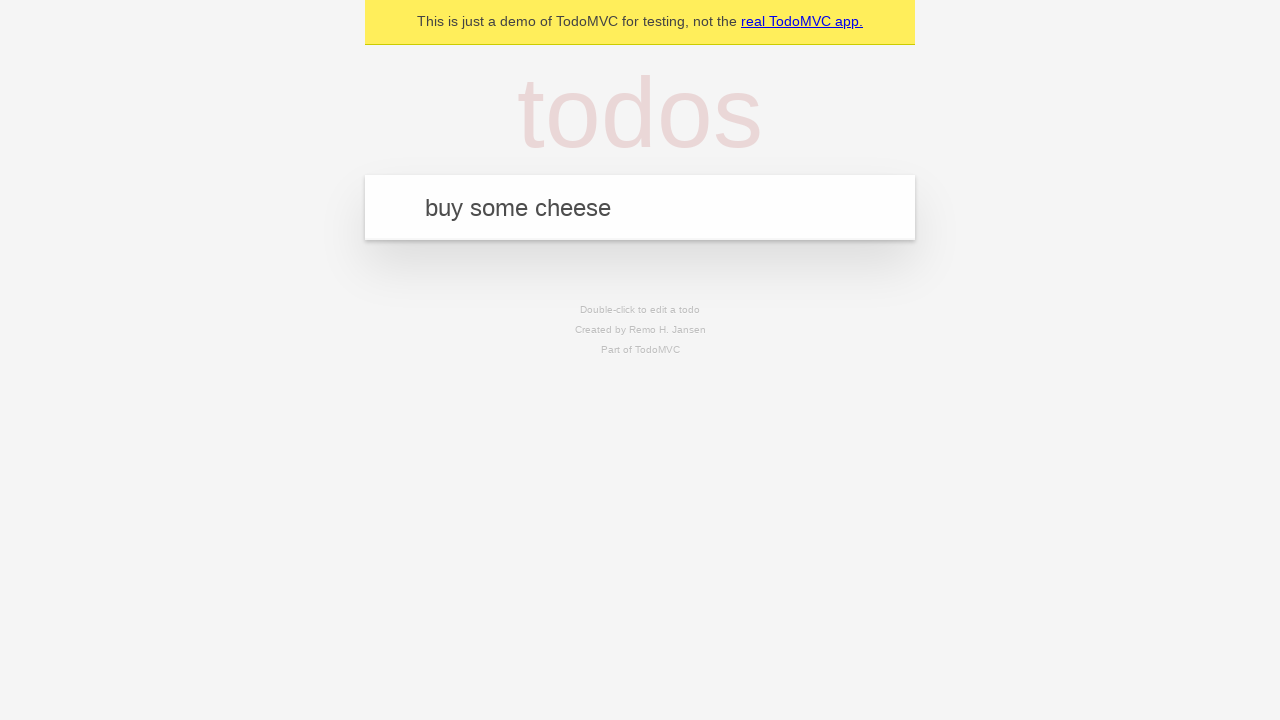

Pressed Enter to create first todo item on internal:attr=[placeholder="What needs to be done?"i]
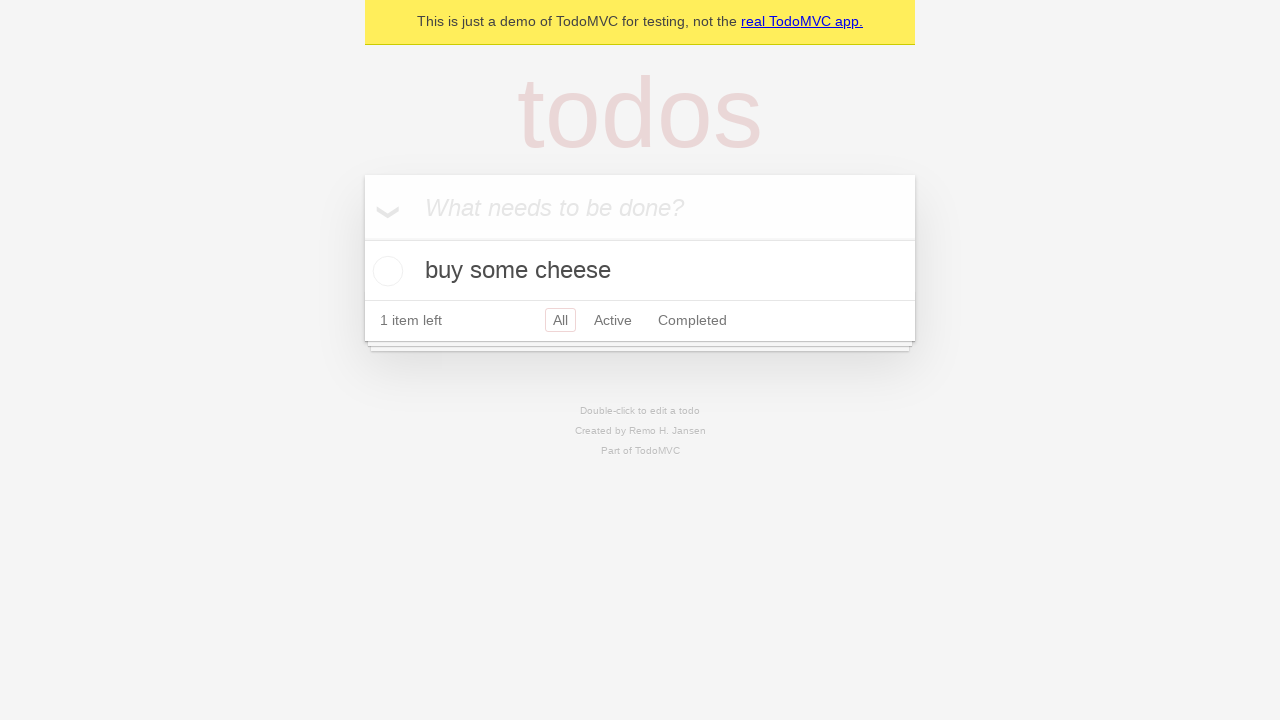

Filled todo input with 'feed the cat' on internal:attr=[placeholder="What needs to be done?"i]
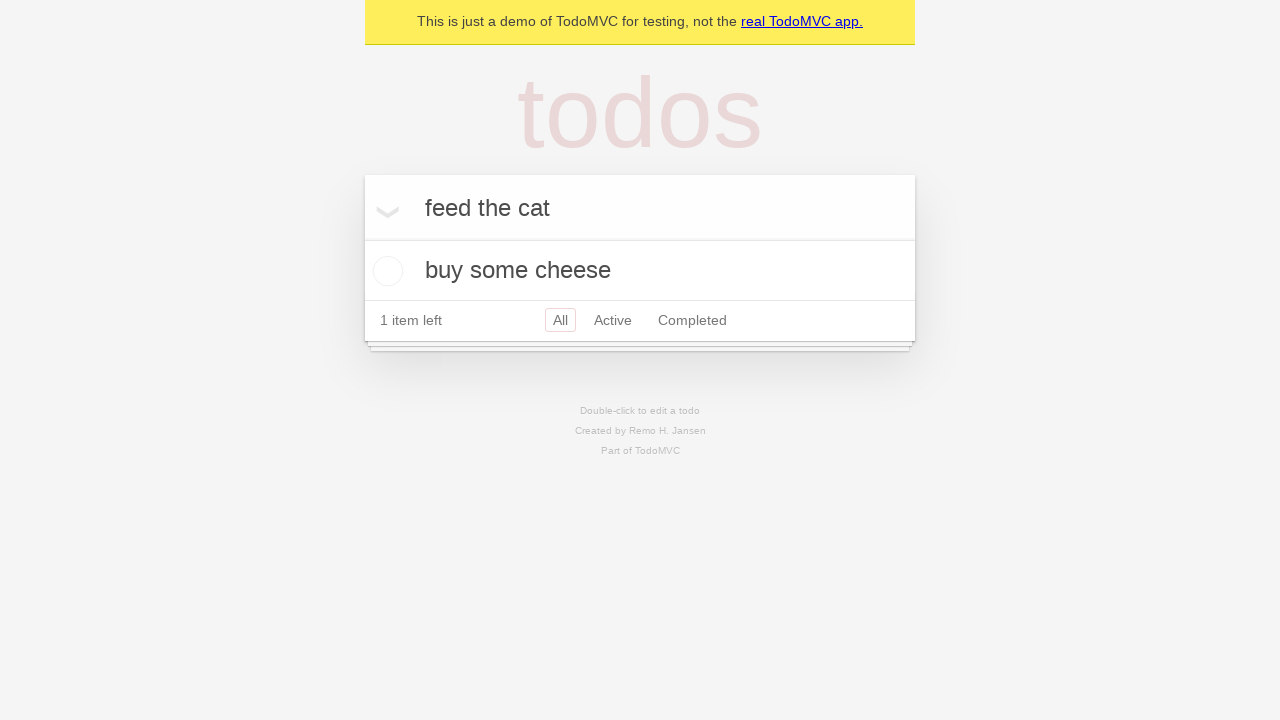

Pressed Enter to create second todo item on internal:attr=[placeholder="What needs to be done?"i]
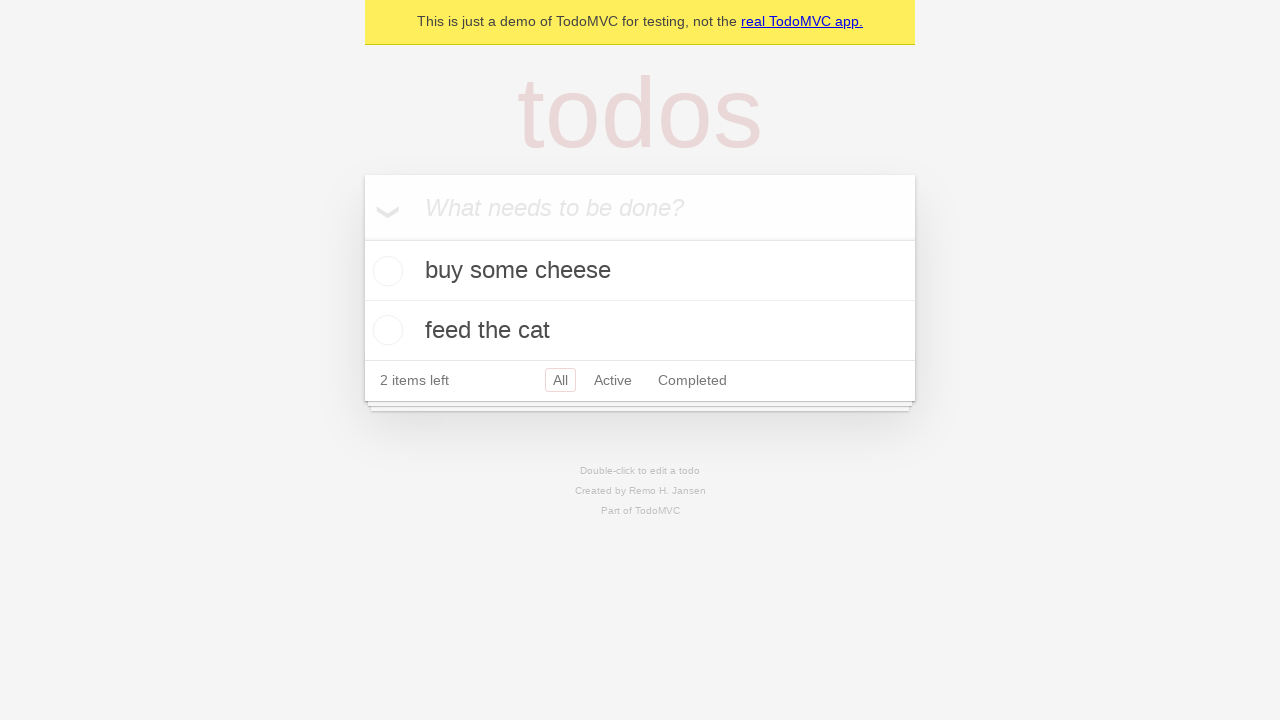

Waited for first todo item to appear
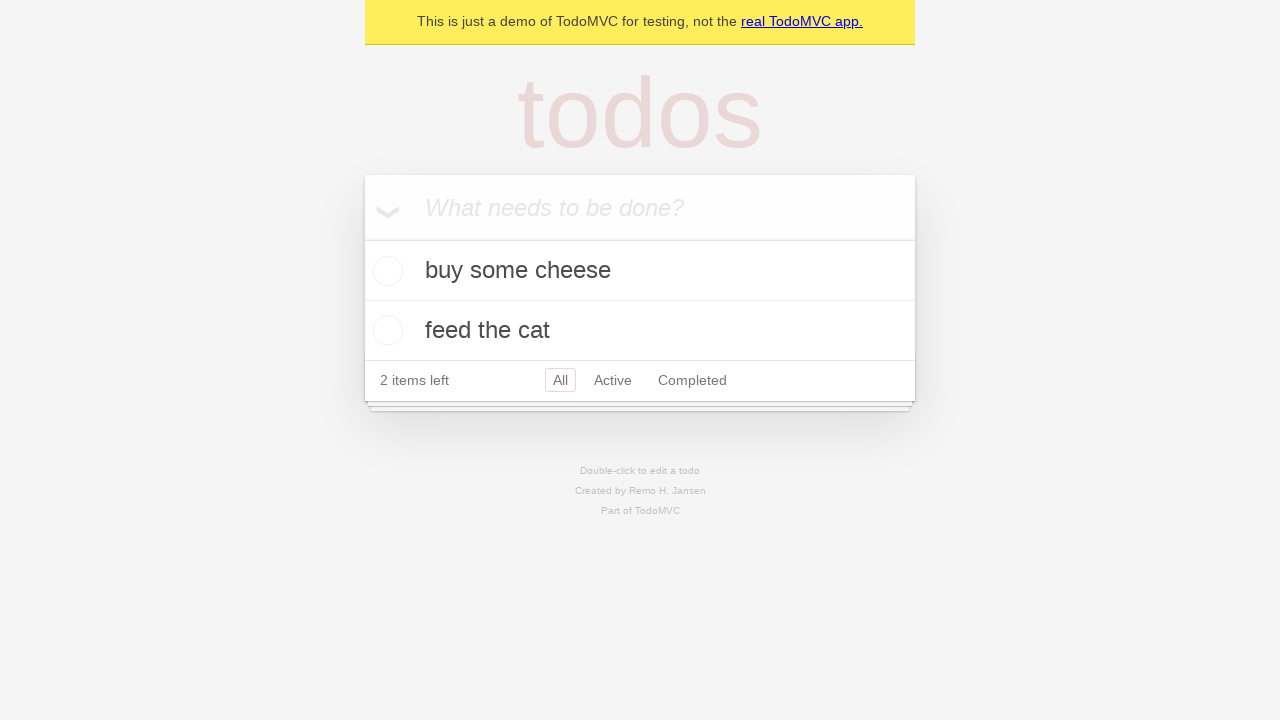

Checked the first todo item checkbox at (385, 271) on internal:testid=[data-testid="todo-item"s] >> nth=0 >> internal:role=checkbox
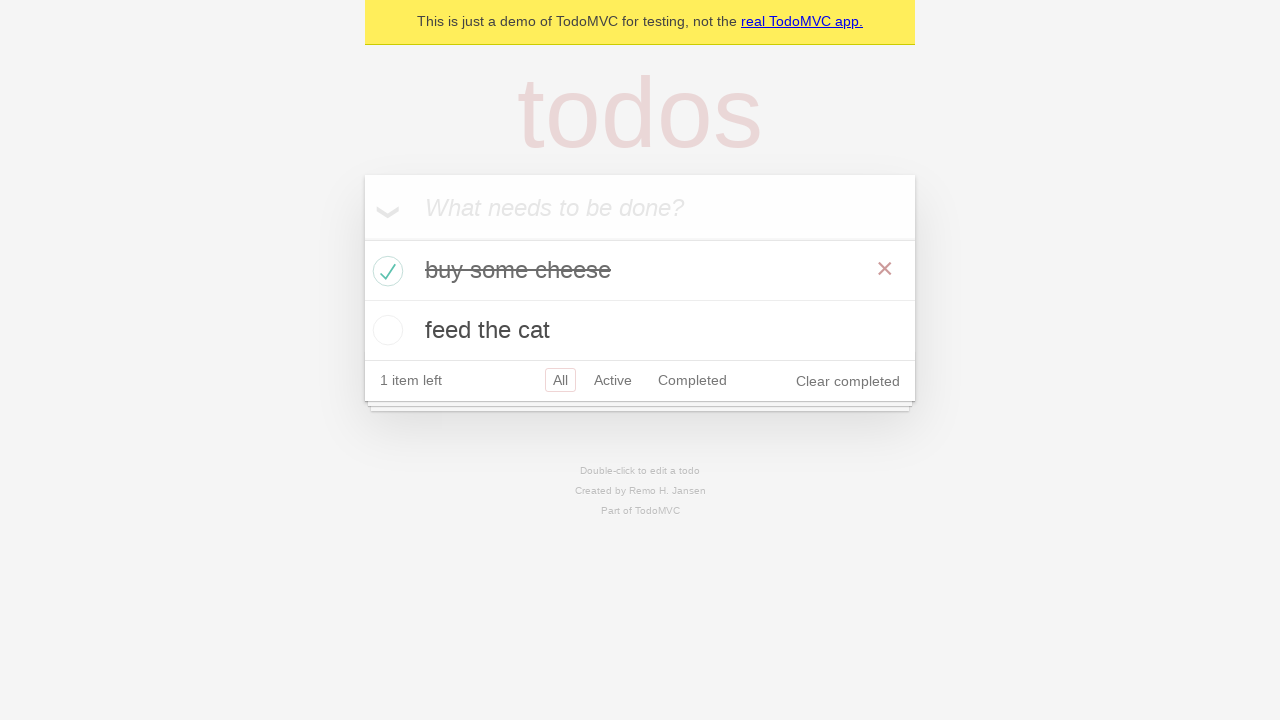

Unchecked the first todo item checkbox to mark as incomplete at (385, 271) on internal:testid=[data-testid="todo-item"s] >> nth=0 >> internal:role=checkbox
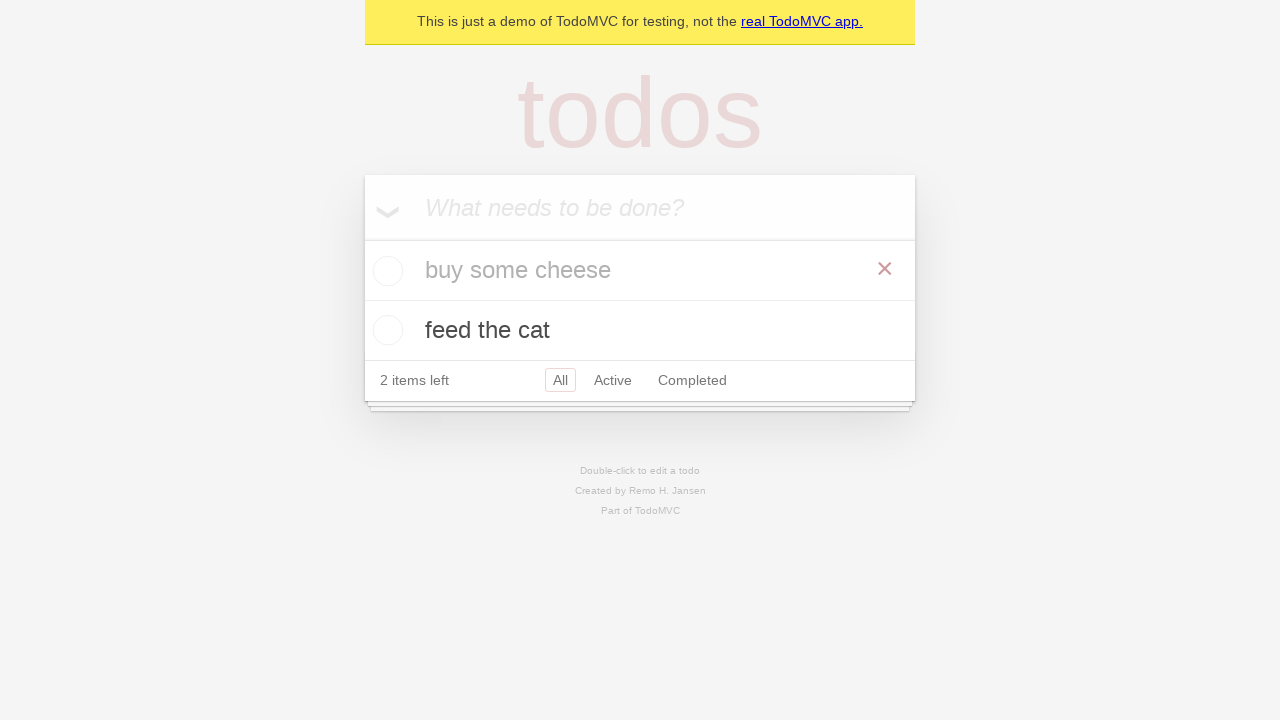

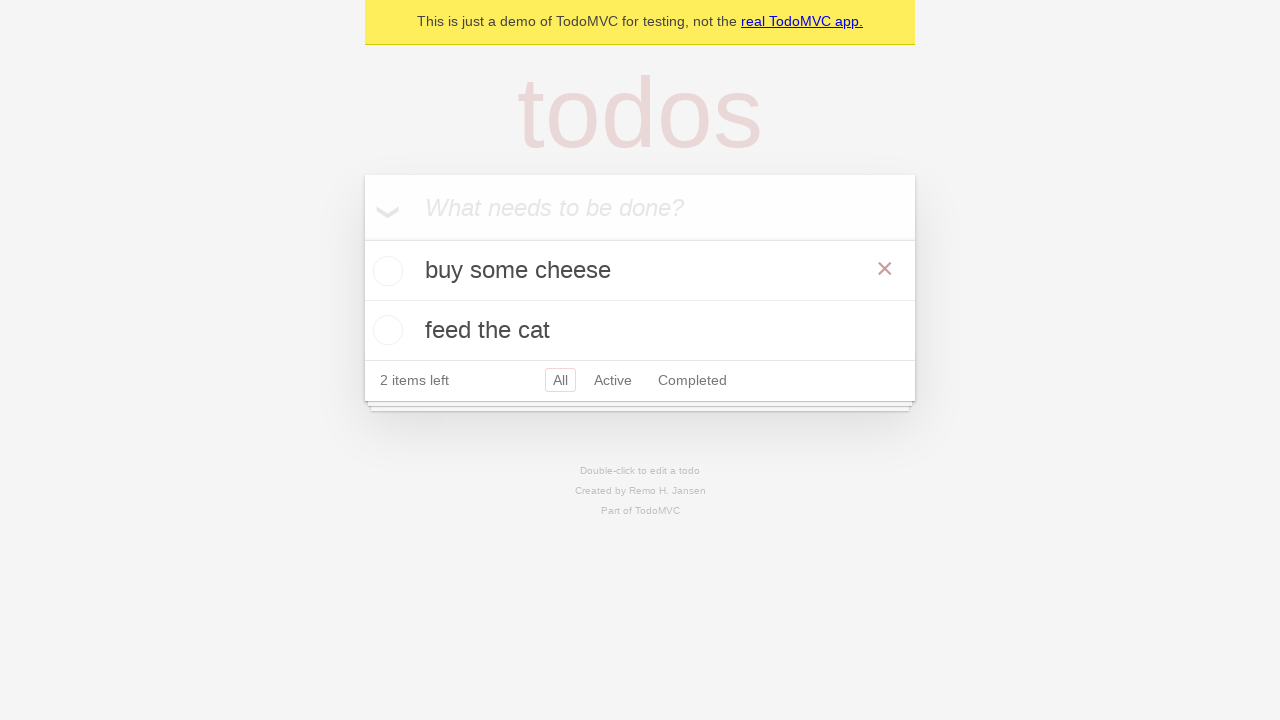